Tests a slow calculator application by setting a delay, performing a calculation (7 + 8), and waiting for the result to appear

Starting URL: https://bonigarcia.dev/selenium-webdriver-java/slow-calculator.html

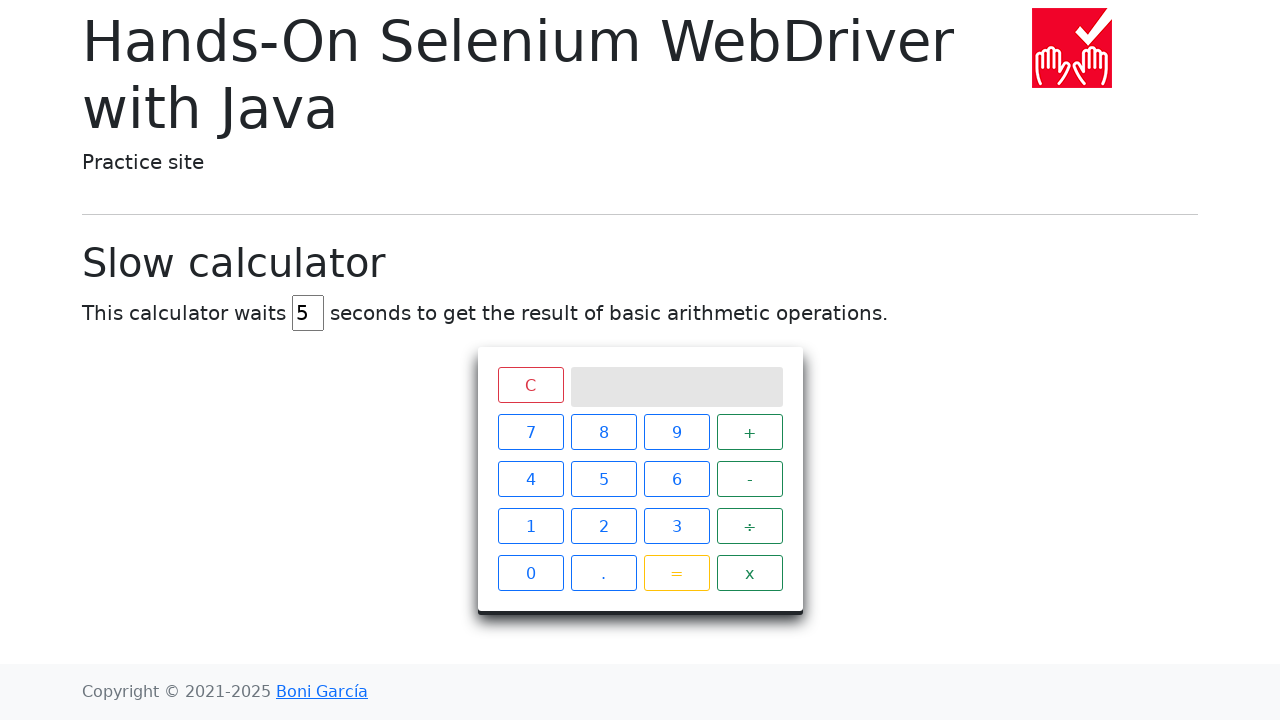

Navigated to slow calculator application
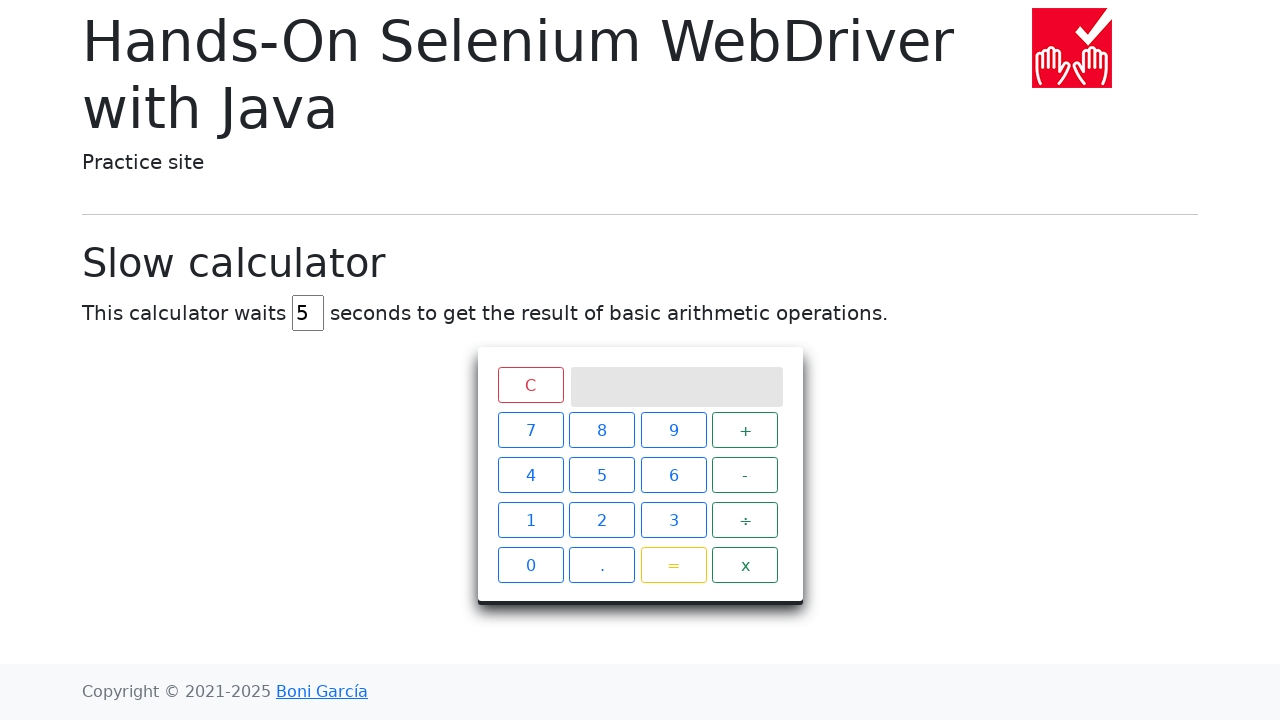

Cleared delay input field on #delay
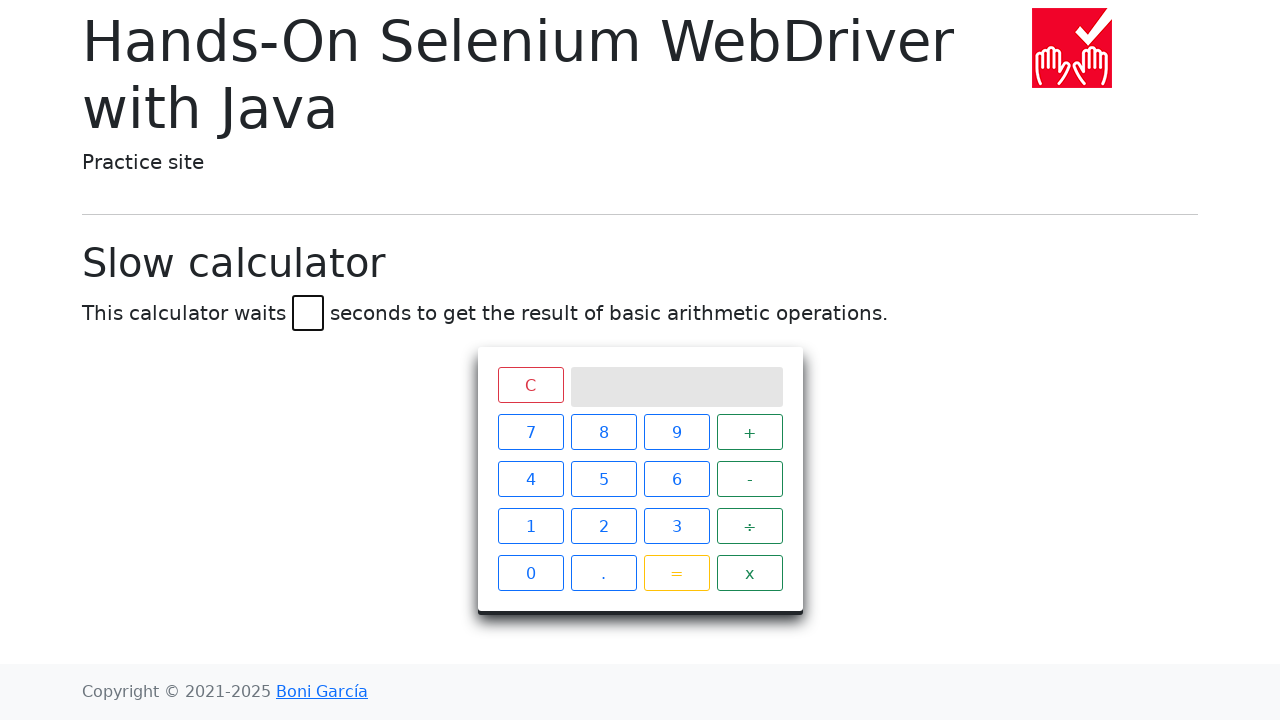

Set delay to 45 seconds on #delay
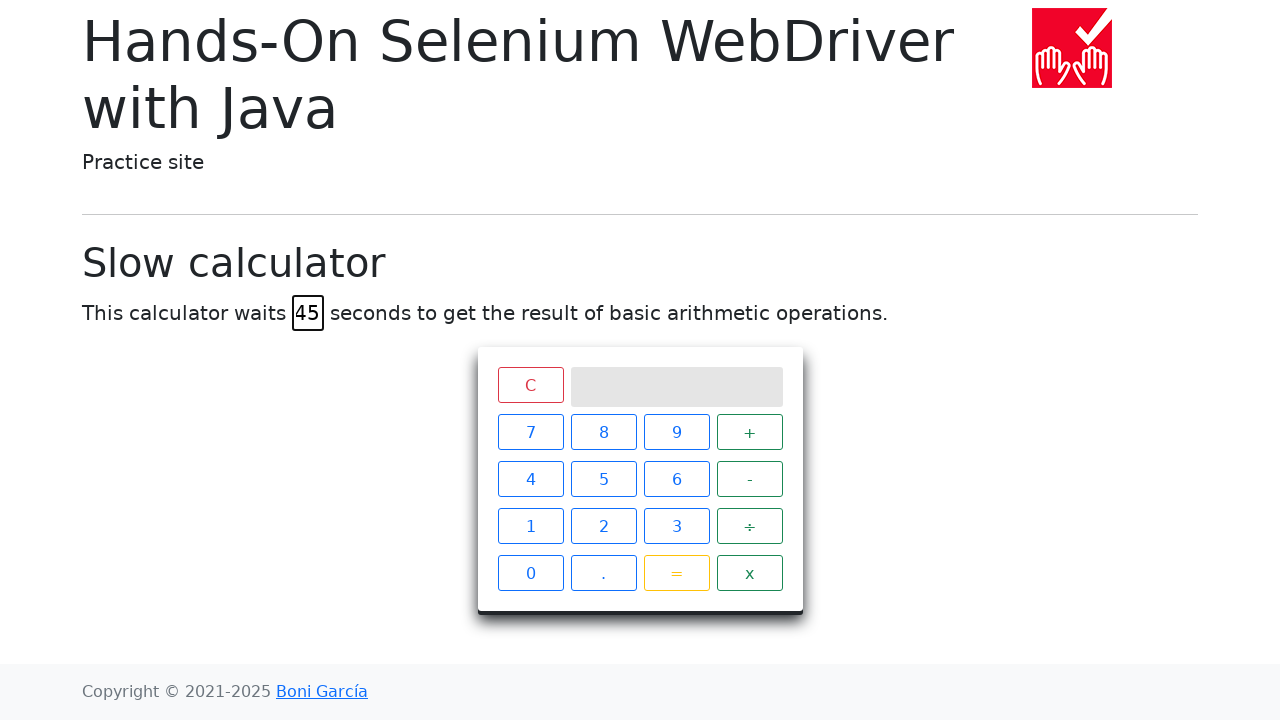

Clicked number 7 at (530, 432) on xpath=//span[text() = '7']
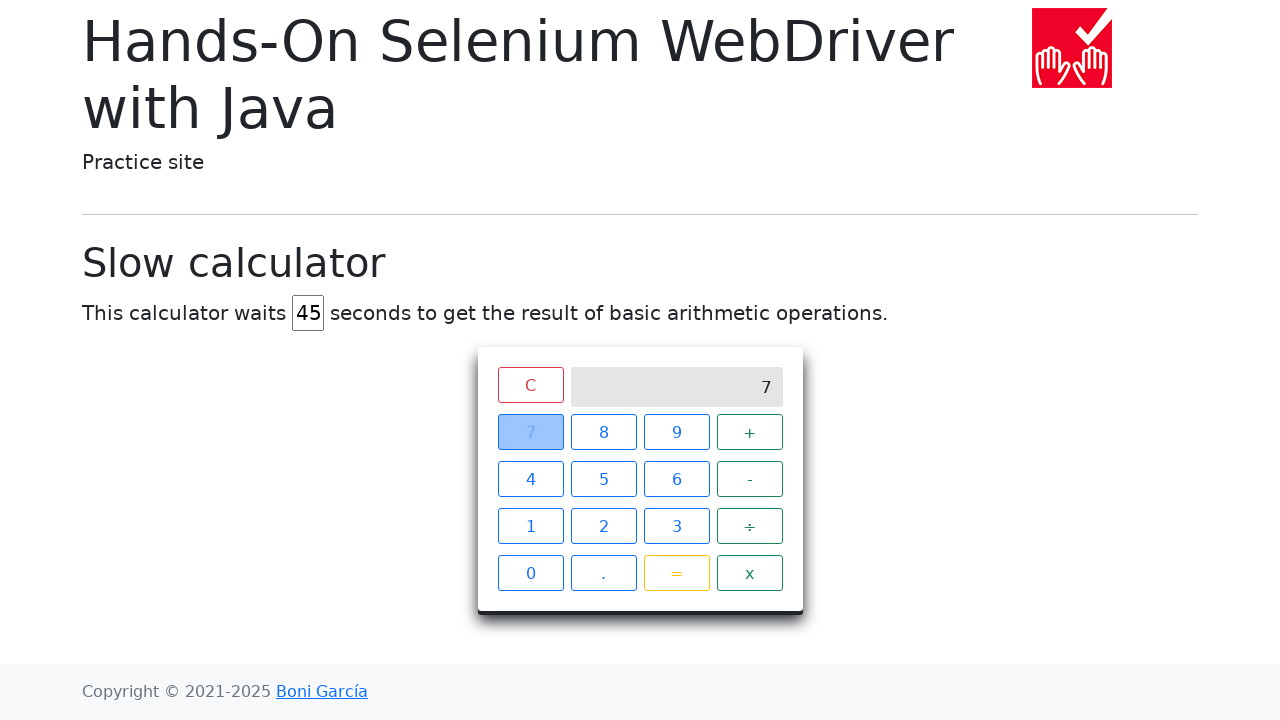

Clicked plus operator at (750, 432) on xpath=//span[text() = '+']
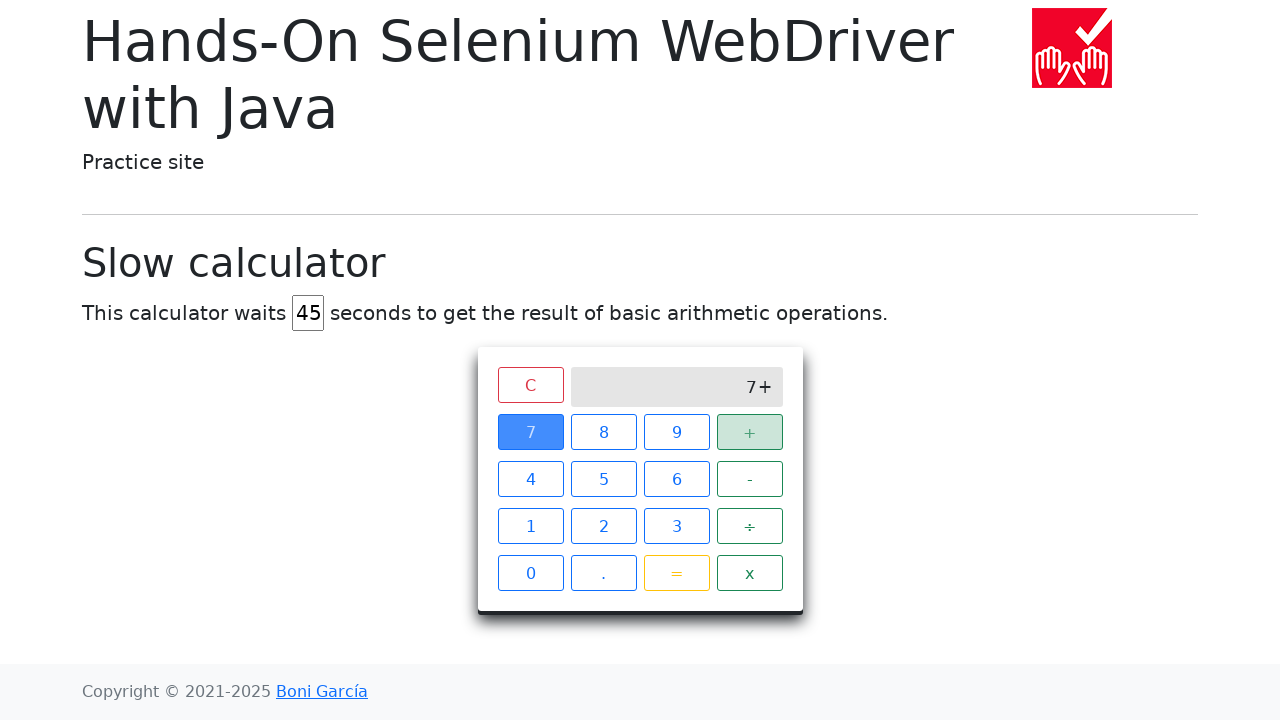

Clicked number 8 at (604, 432) on xpath=//span[text() = '8']
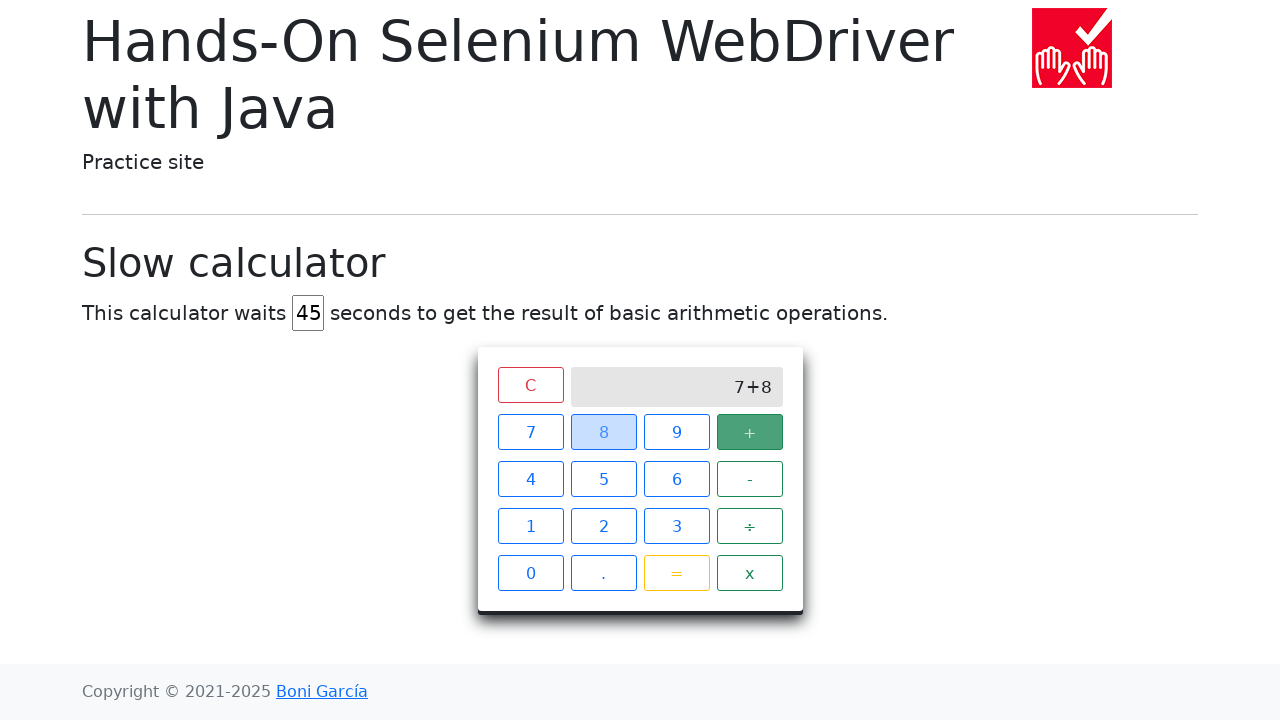

Clicked equals button to execute calculation at (676, 573) on xpath=//span[text() = '=']
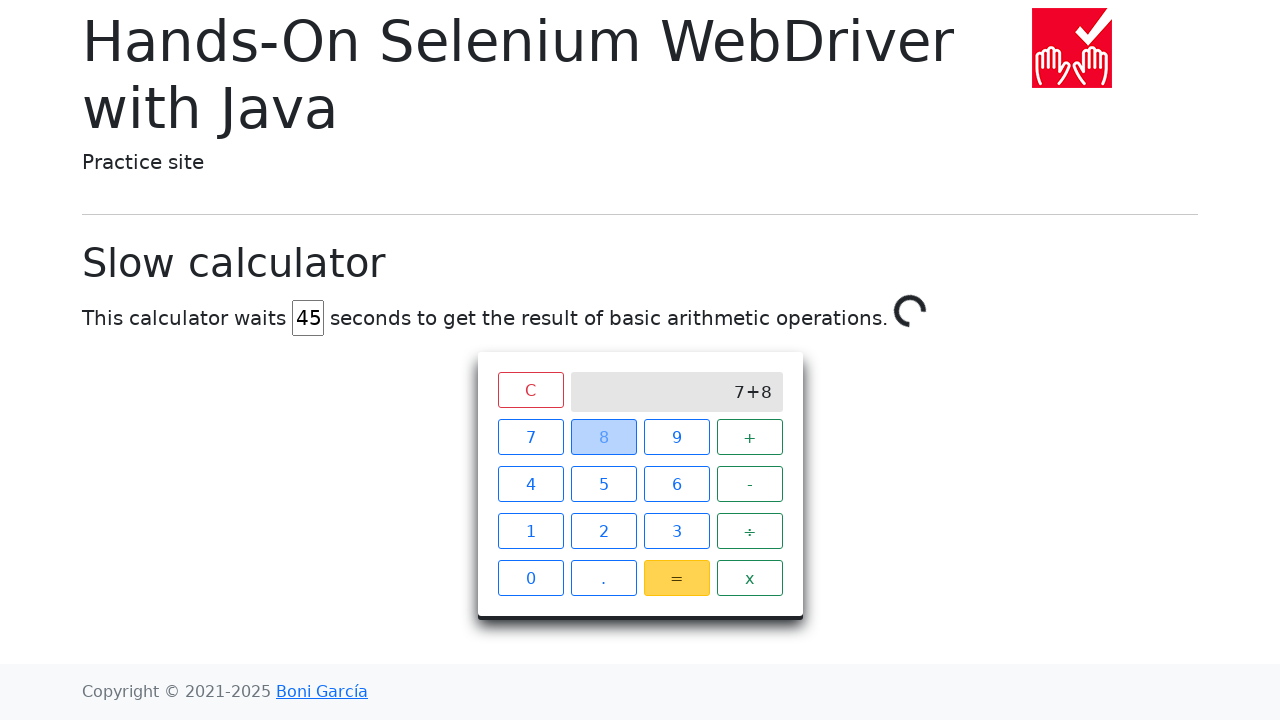

Result 15 appeared on calculator screen after delay
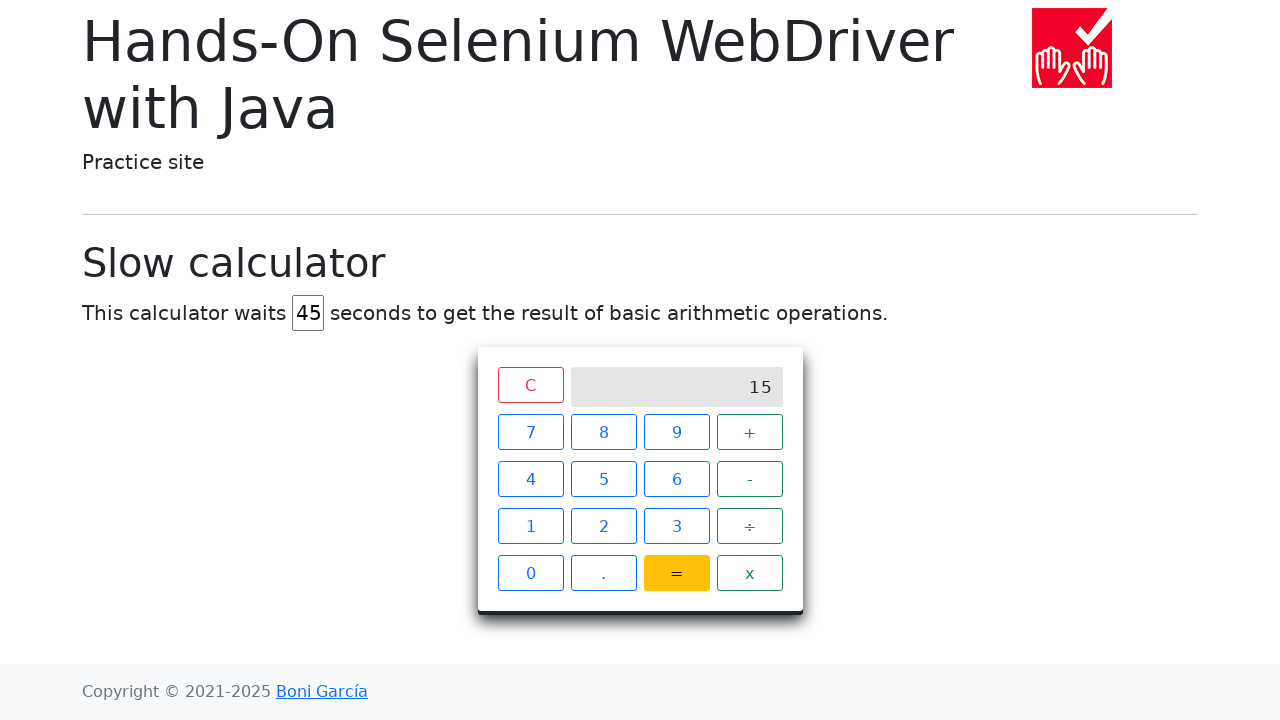

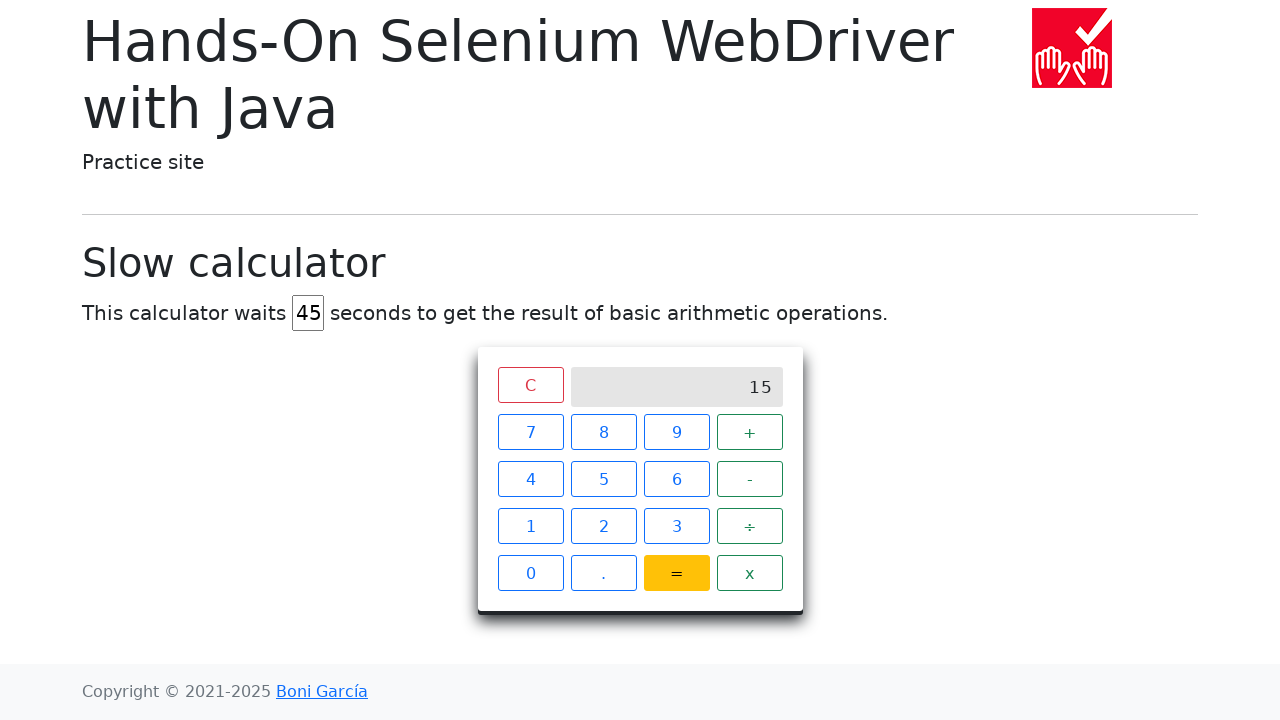